Tests double-click functionality on form input fields by entering text and performing double-click actions to select the text

Starting URL: https://www.saucedemo.com/

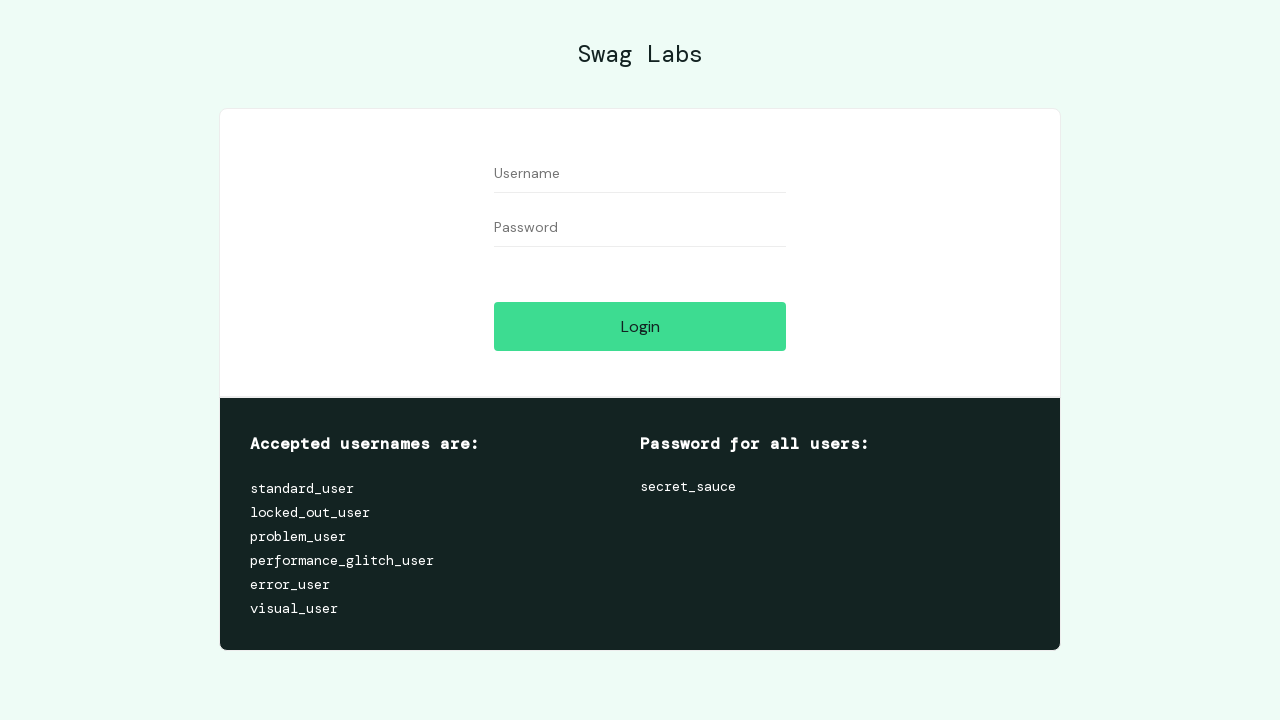

Filled username field with 'double' on input#user-name
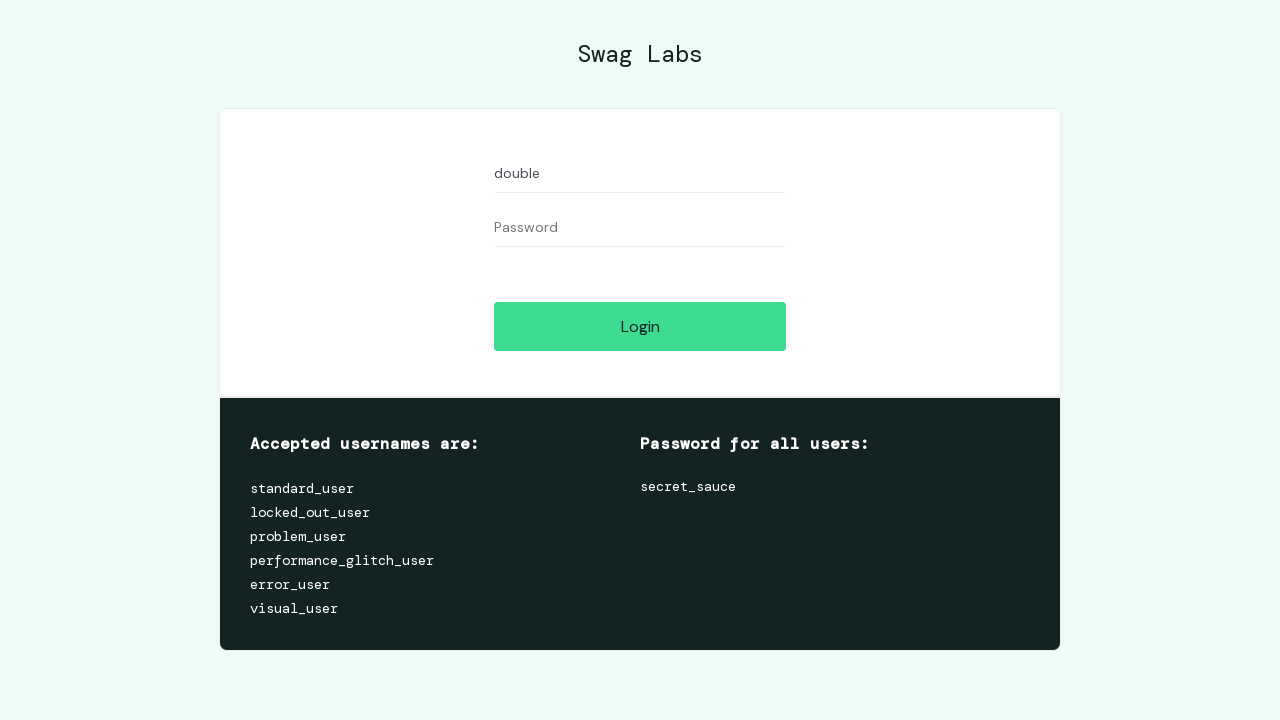

Double-clicked username field to select all text at (640, 174) on input#user-name
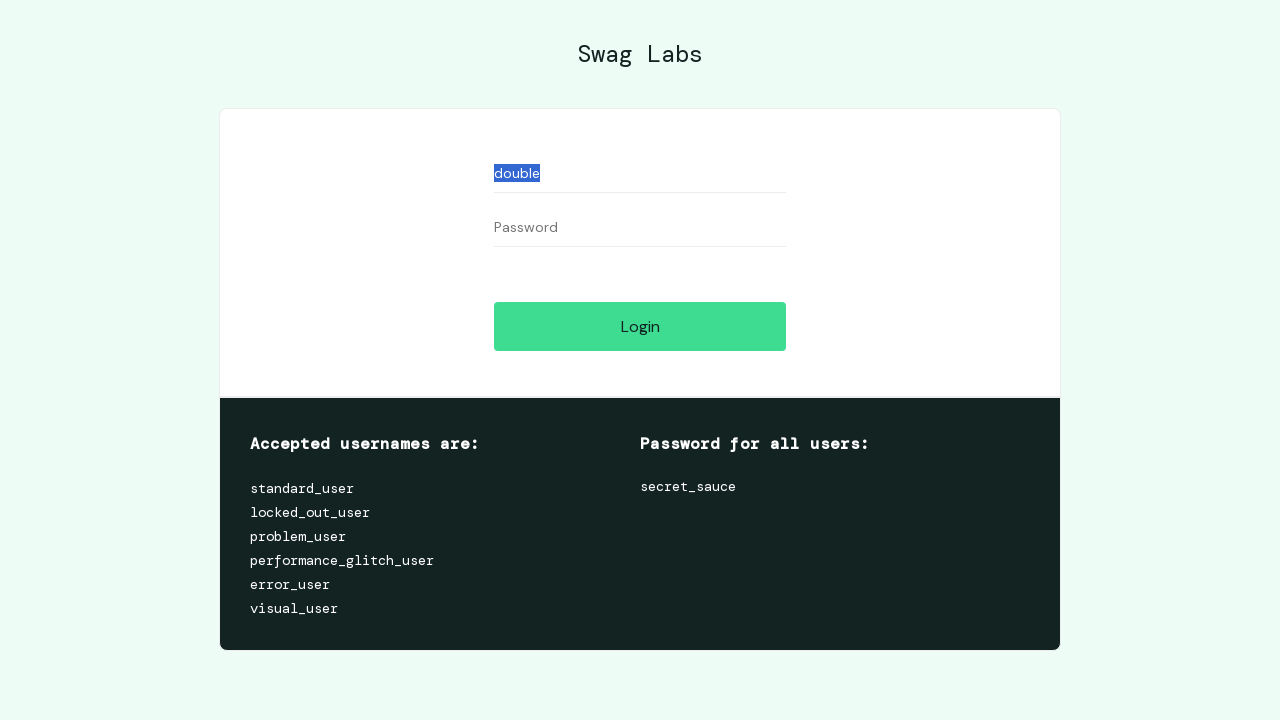

Filled password field with 'double' on input#password
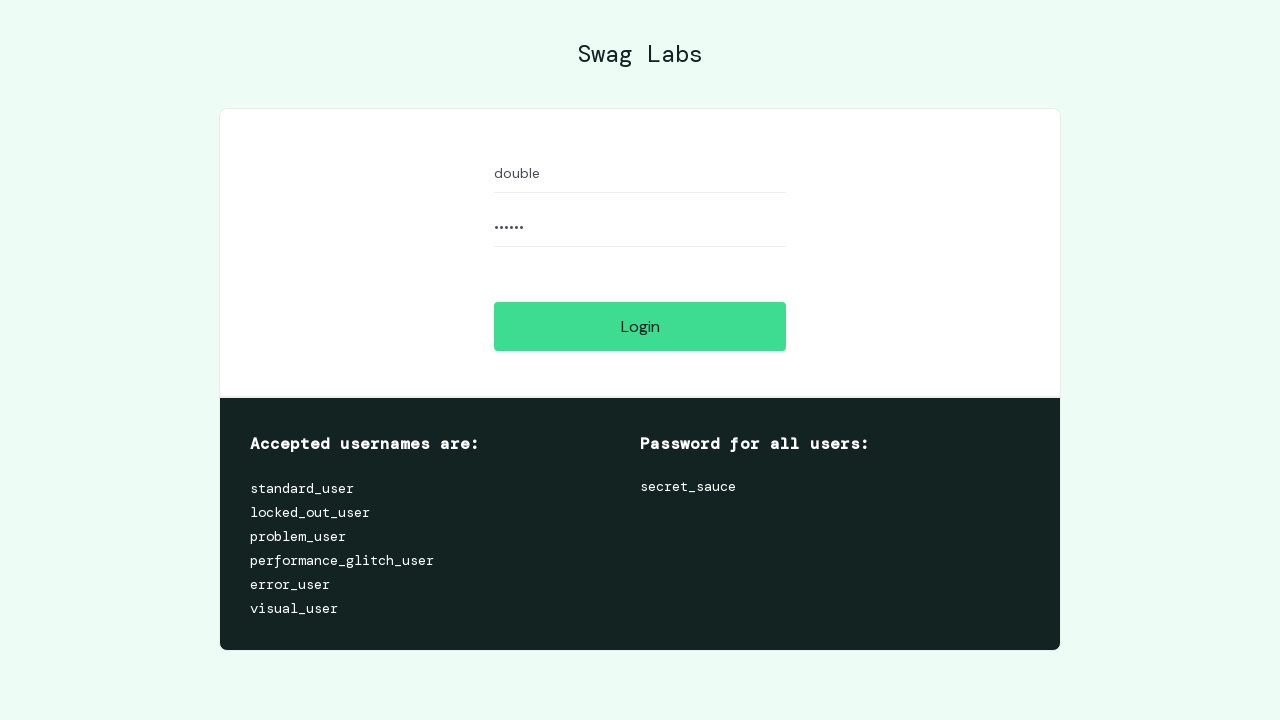

Double-clicked password field to select all text at (640, 228) on input#password
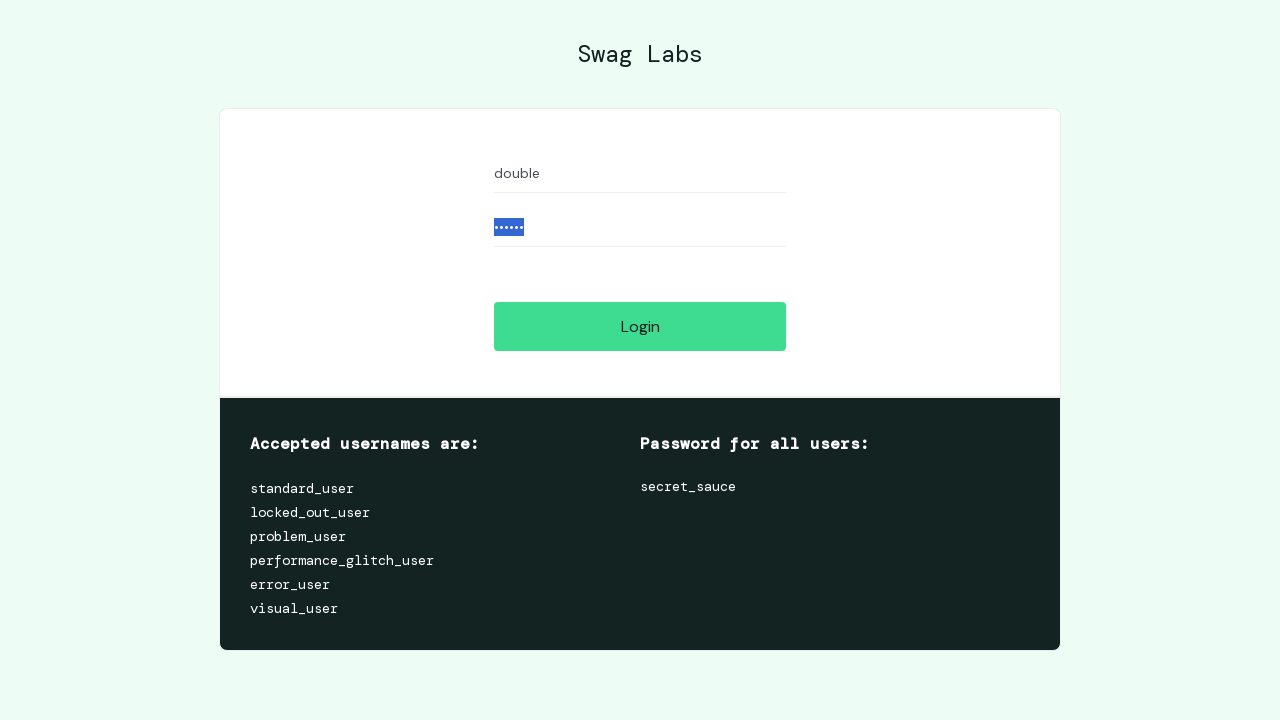

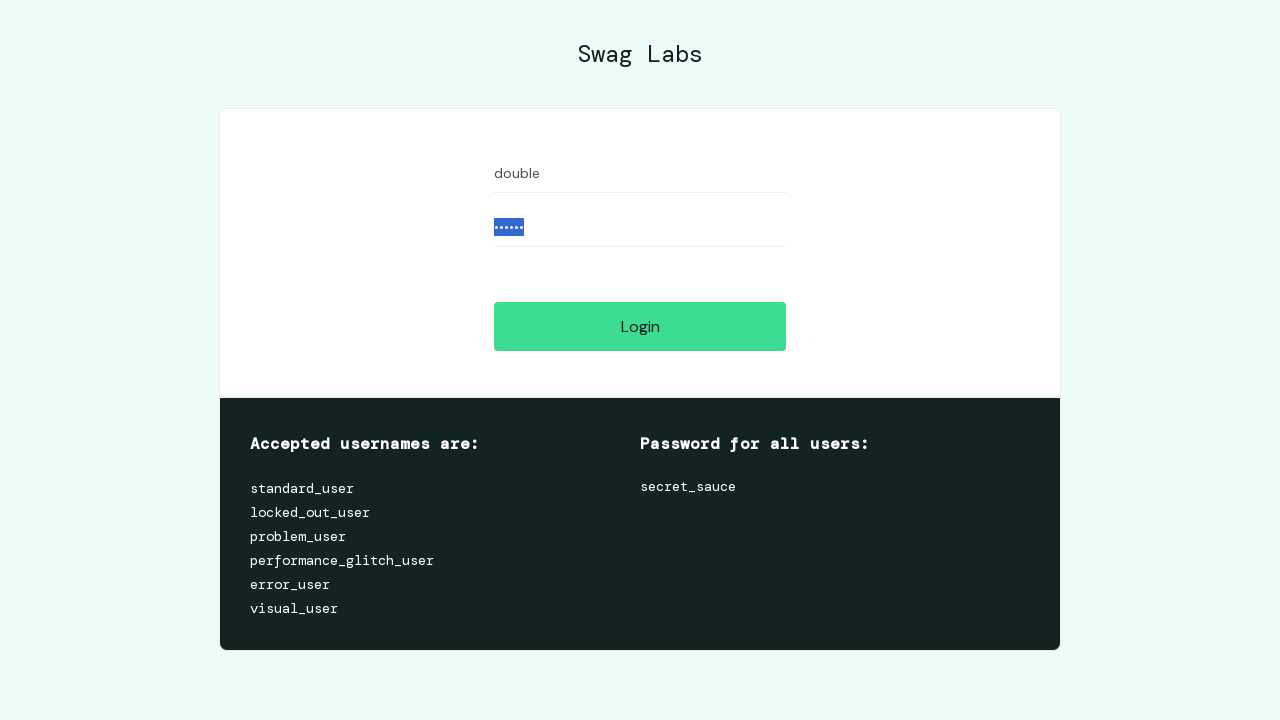